Tests dynamic element addition and removal by clicking Add Element button twice, then removing one element and verifying the count

Starting URL: http://the-internet.herokuapp.com/add_remove_elements/

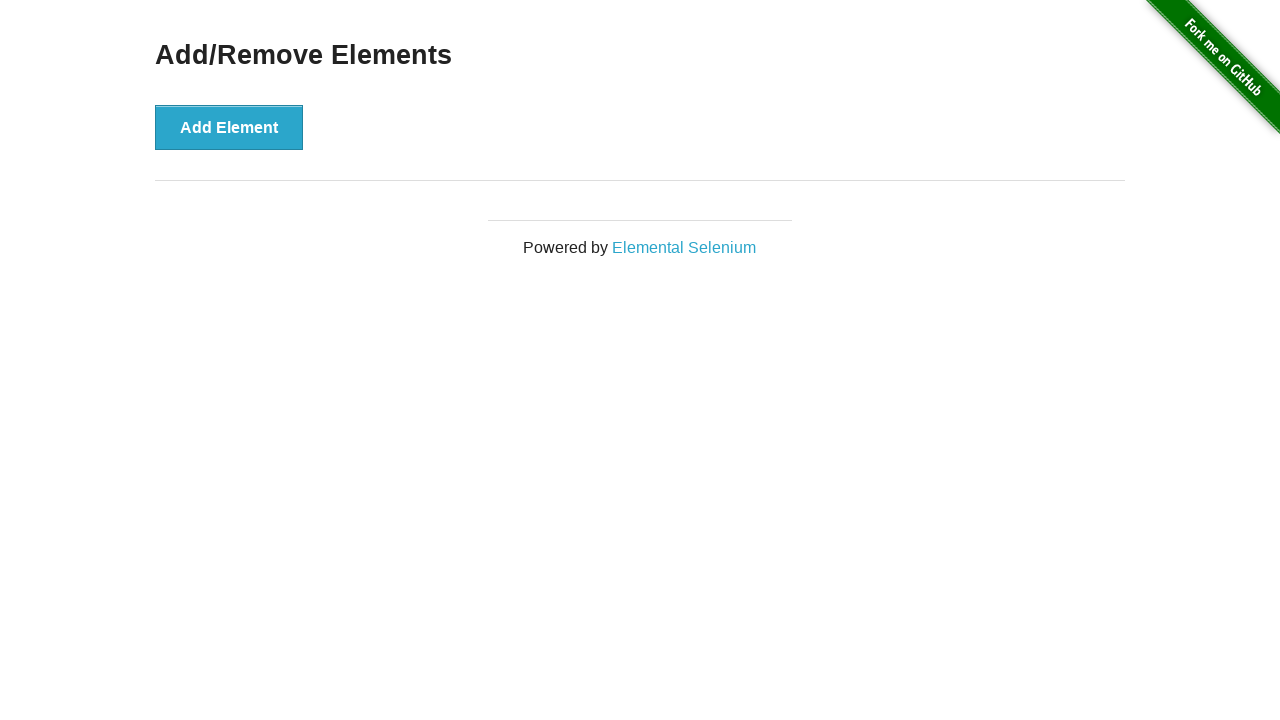

Clicked Add Element button (first time) at (229, 127) on xpath=//button[text()='Add Element']
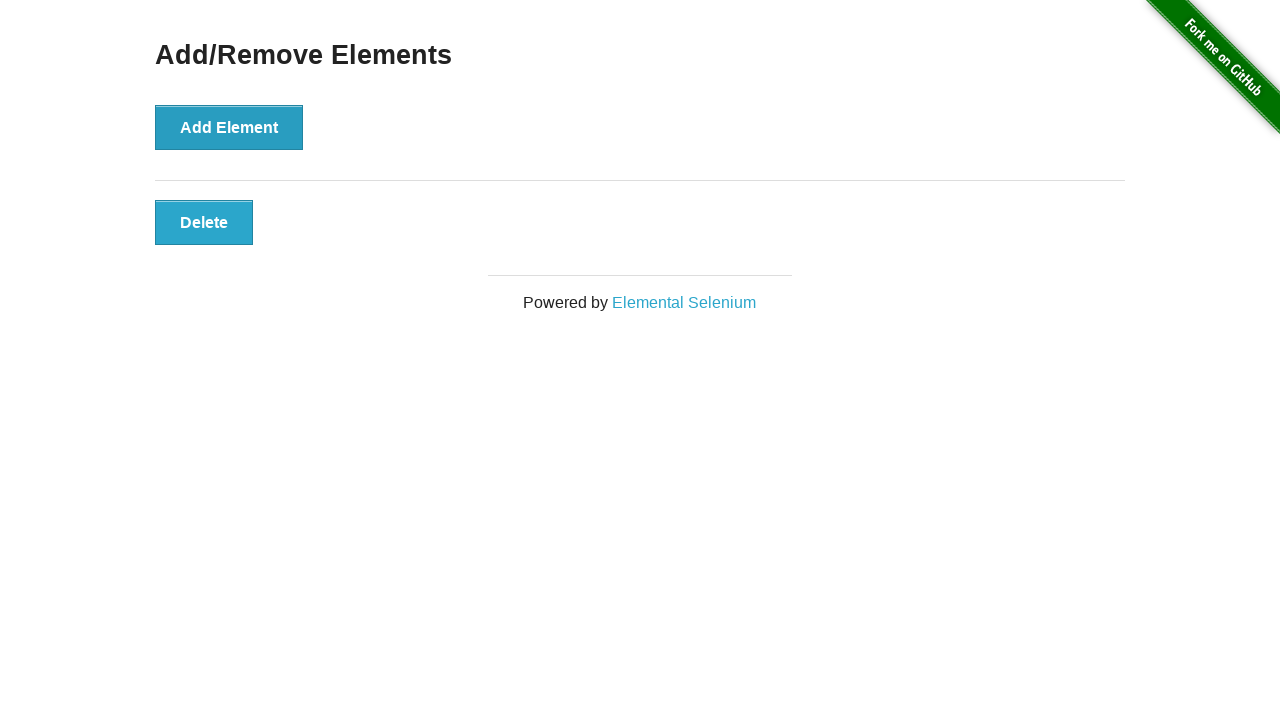

Clicked Add Element button (second time) at (229, 127) on xpath=//button[text()='Add Element']
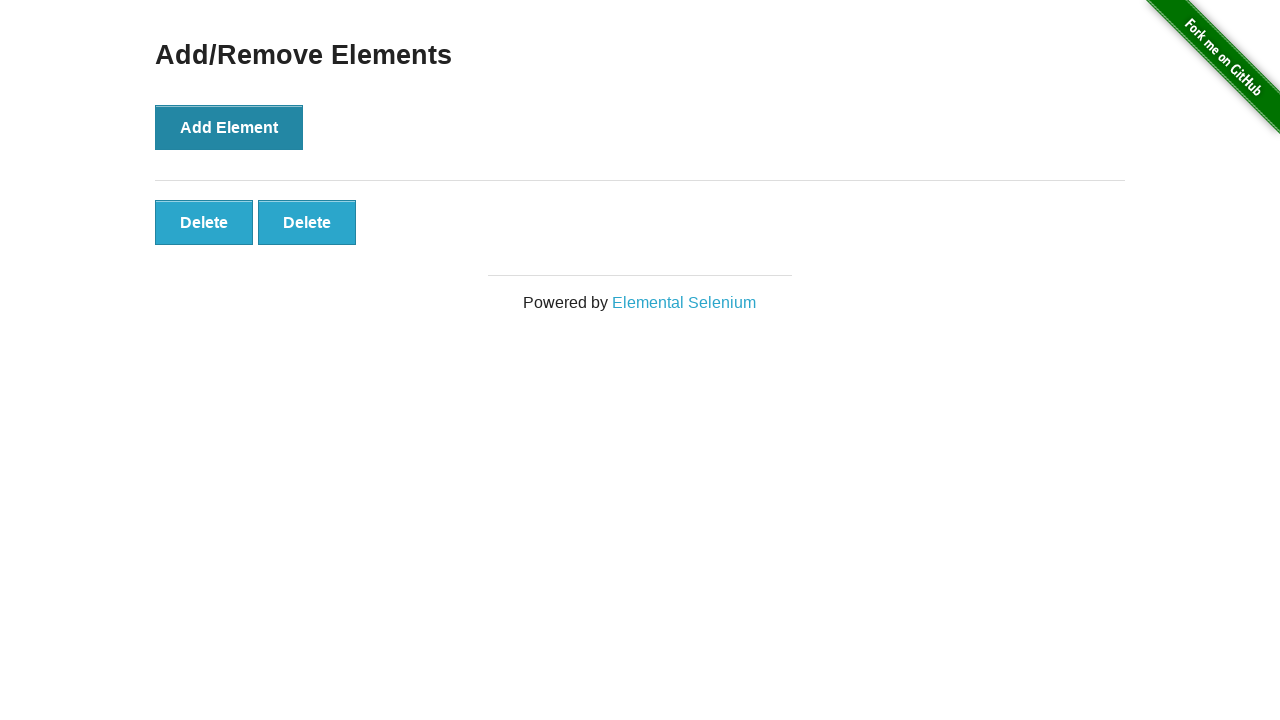

Clicked first Delete button to remove one element at (204, 222) on xpath=//button[text()='Delete'] >> nth=0
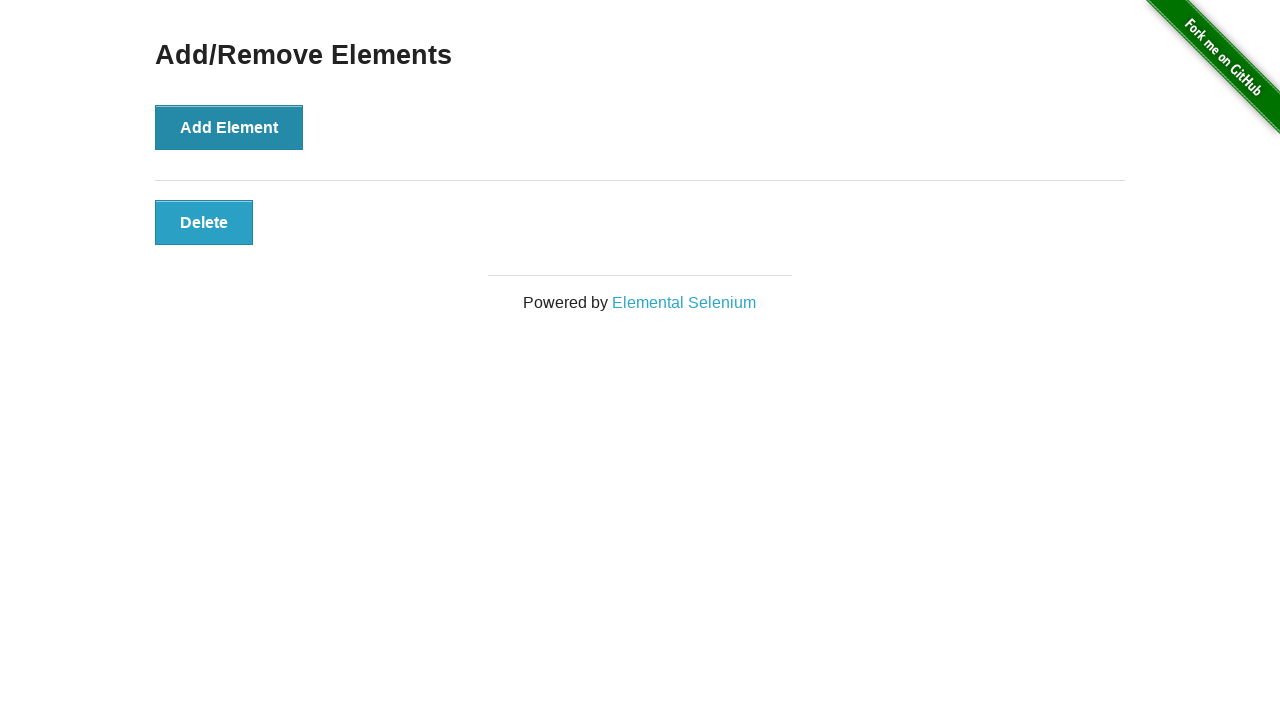

Verified that exactly 1 Delete button remains after removal
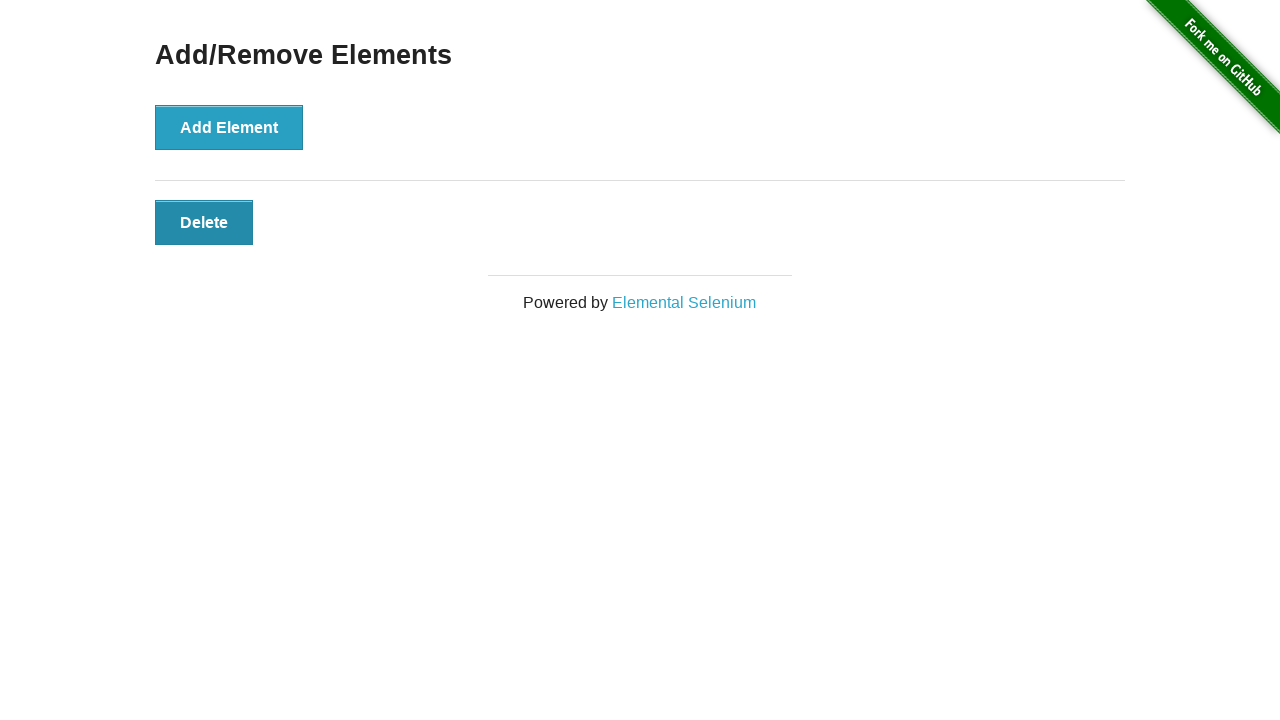

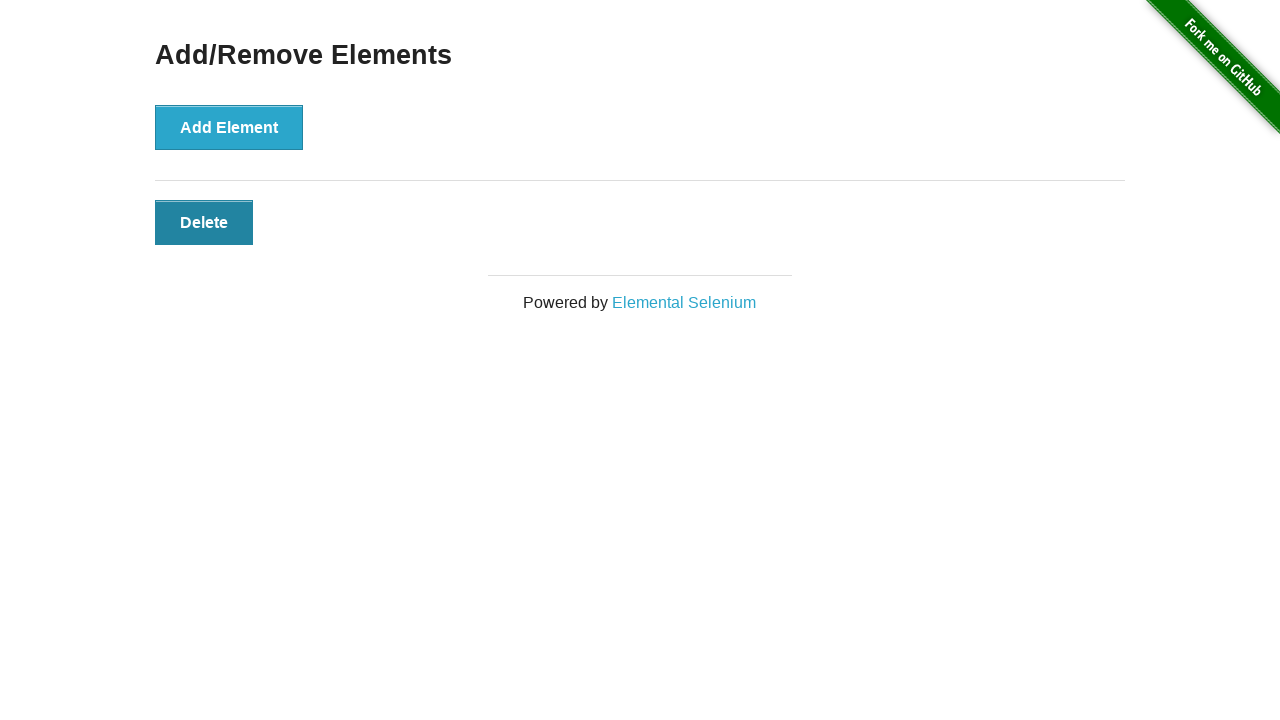